Tests adding todo items to the list by filling the input field and pressing Enter, then verifying the items appear in the list.

Starting URL: https://demo.playwright.dev/todomvc

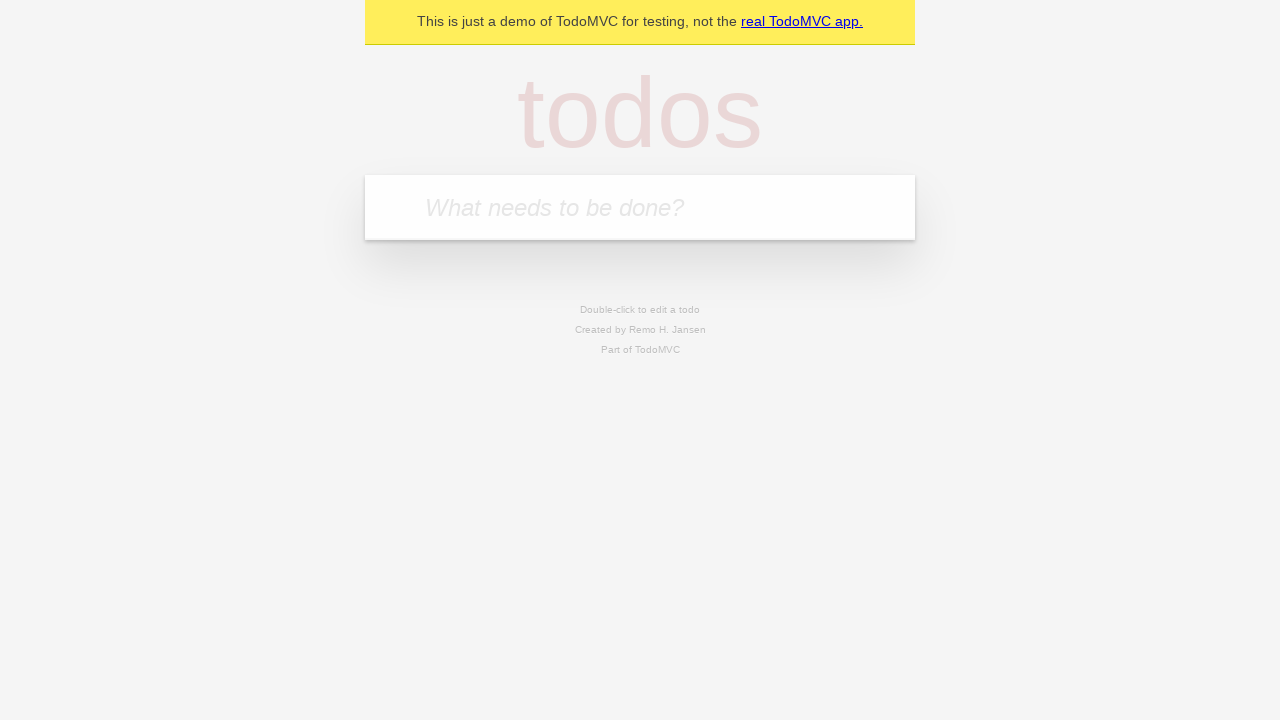

Filled todo input field with 'buy some cheese' on internal:attr=[placeholder="What needs to be done?"i]
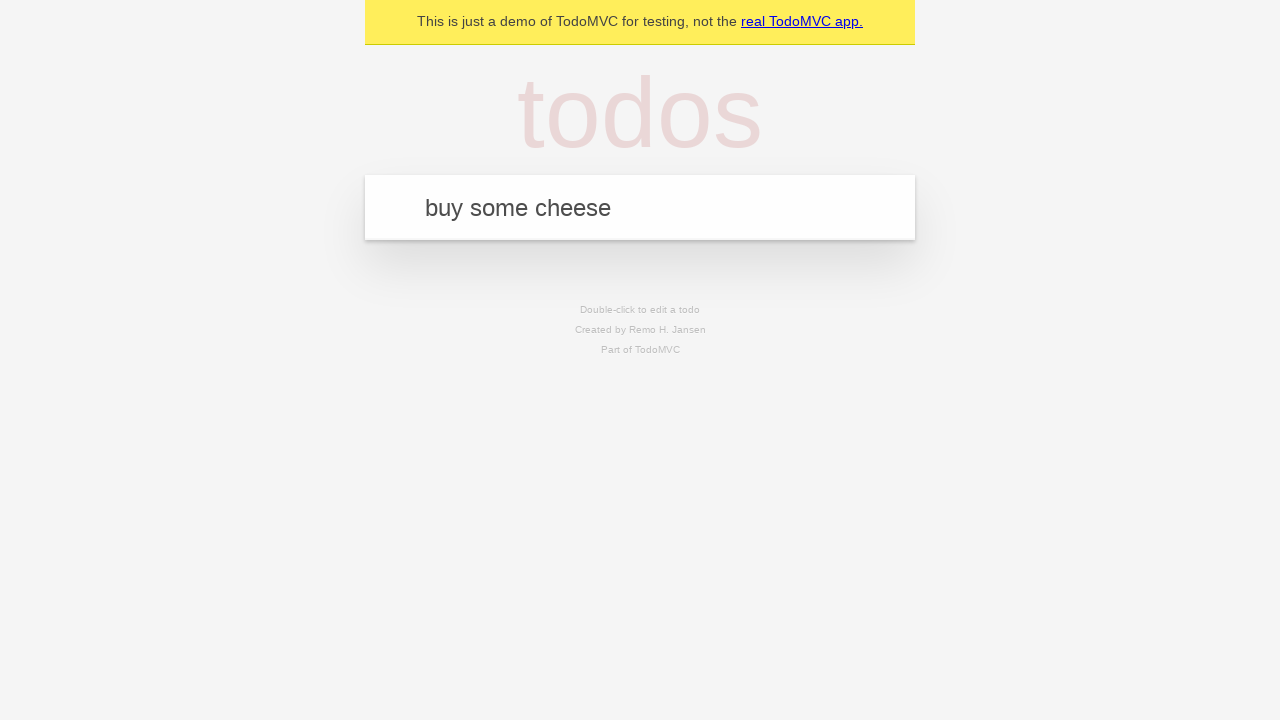

Pressed Enter to add first todo item on internal:attr=[placeholder="What needs to be done?"i]
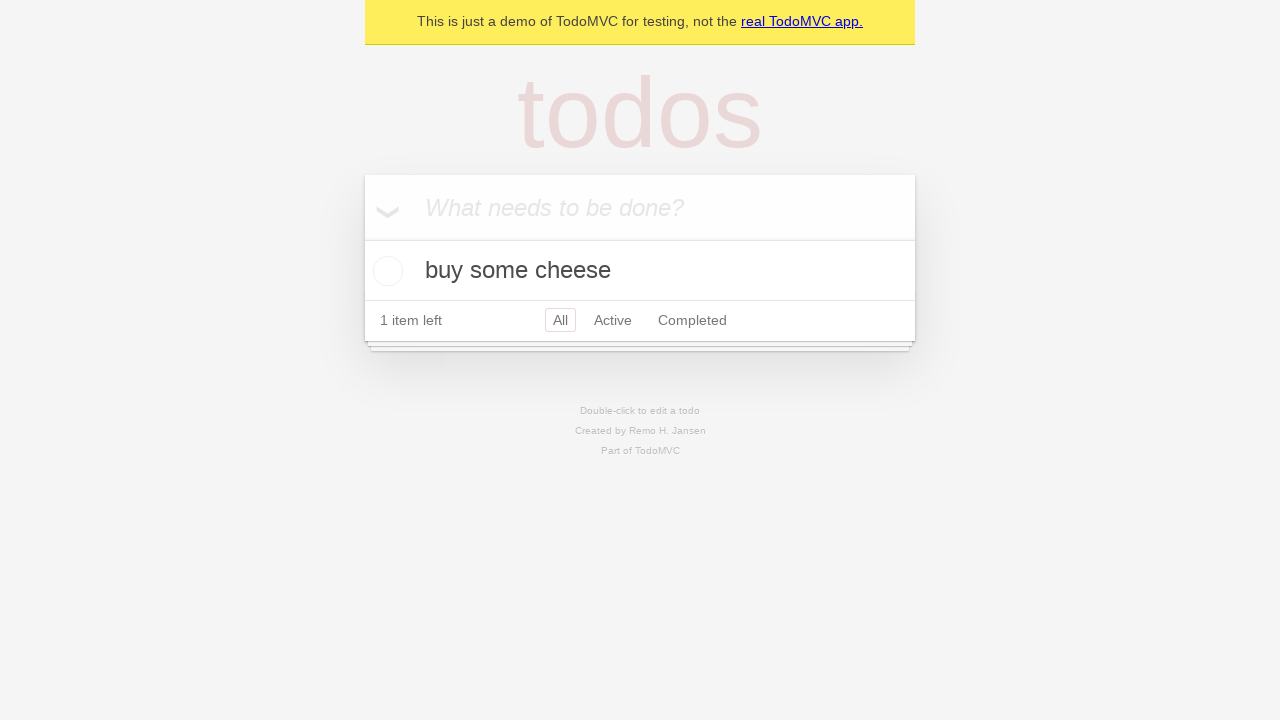

First todo item appeared in the list
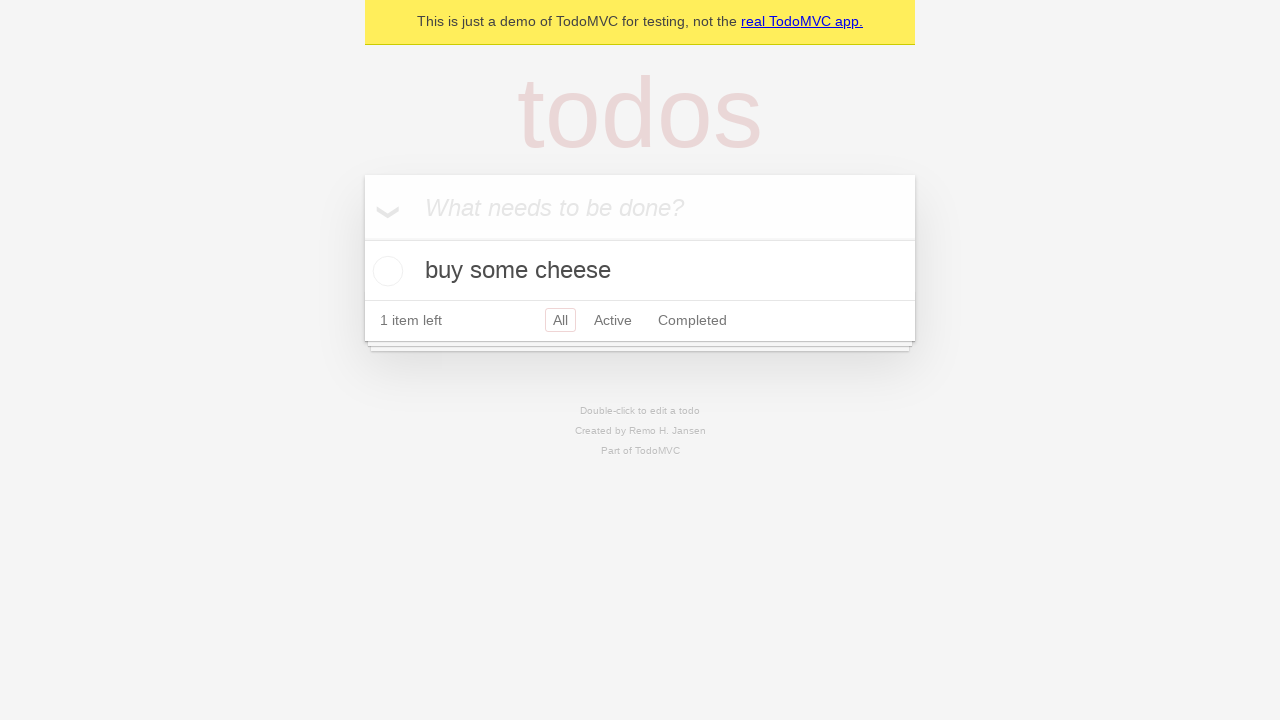

Filled todo input field with 'feed the cat' on internal:attr=[placeholder="What needs to be done?"i]
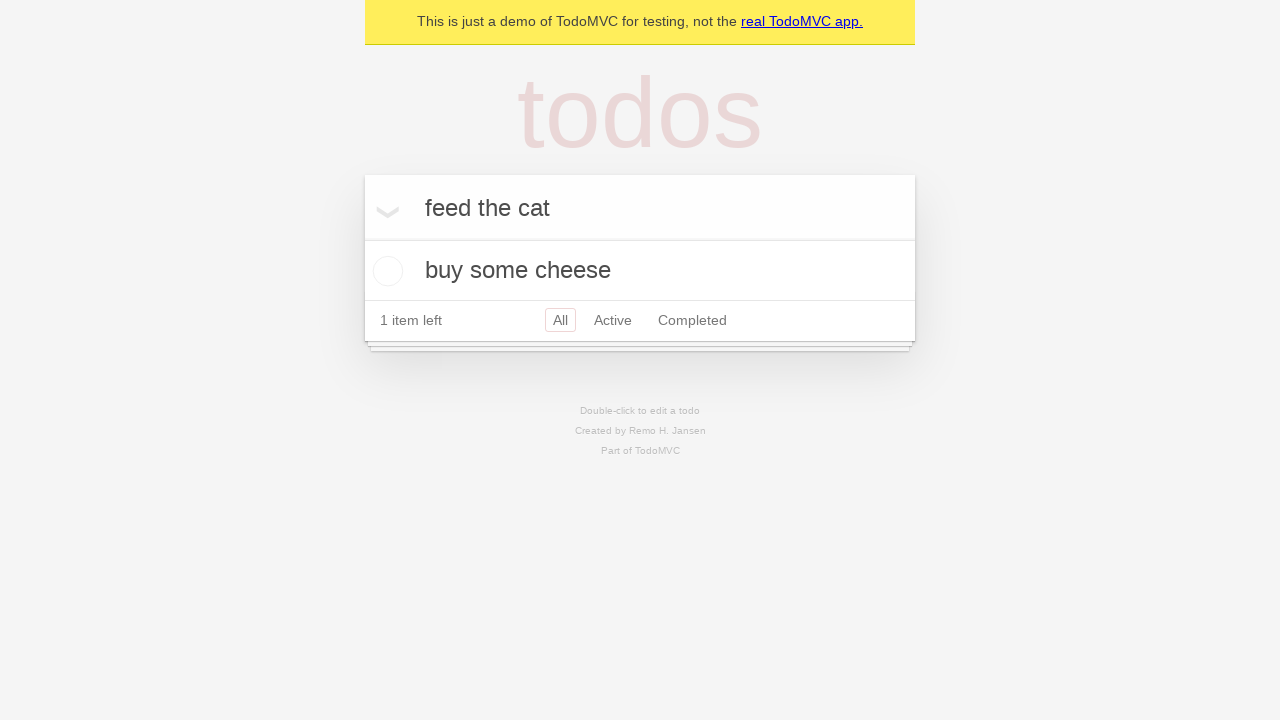

Pressed Enter to add second todo item on internal:attr=[placeholder="What needs to be done?"i]
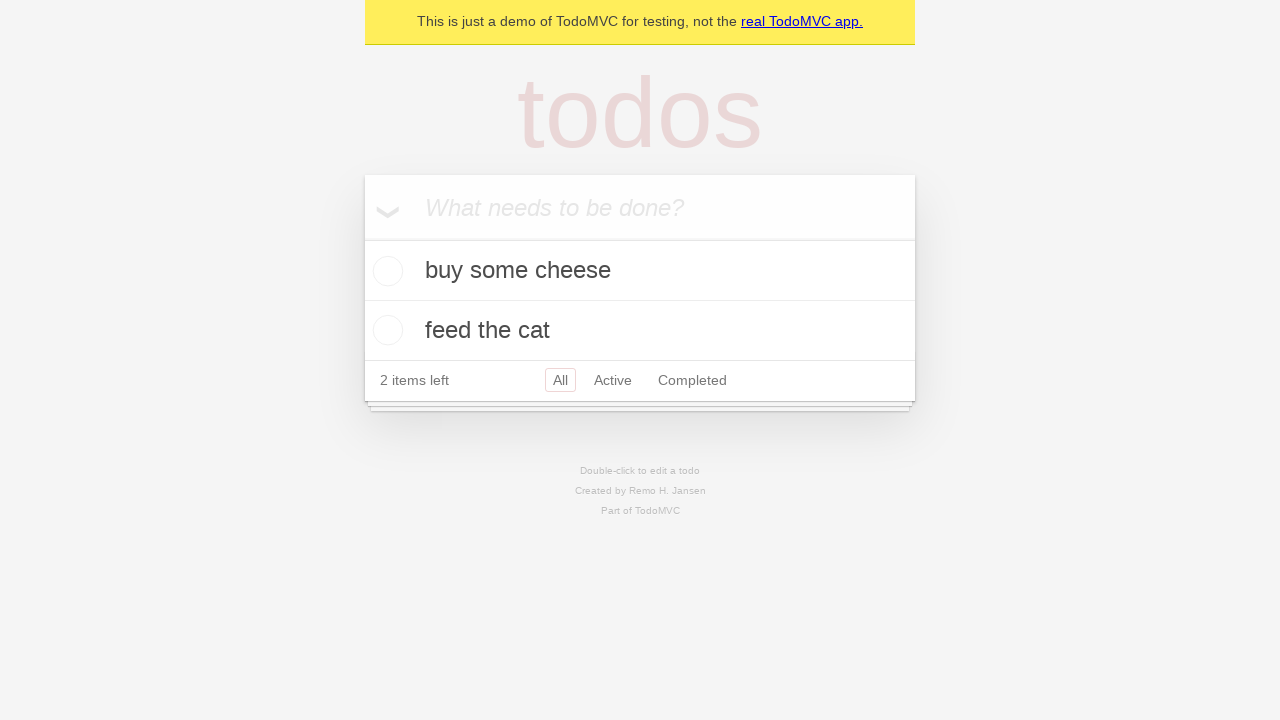

Second todo item appeared in the list
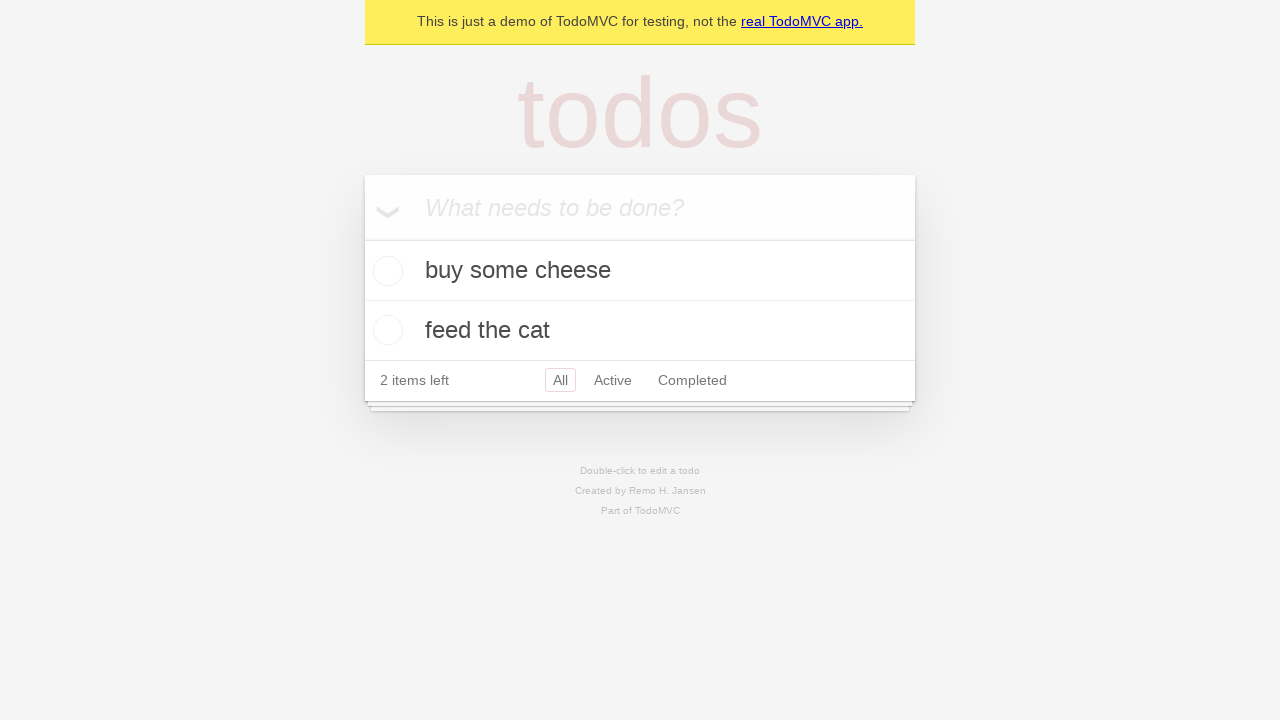

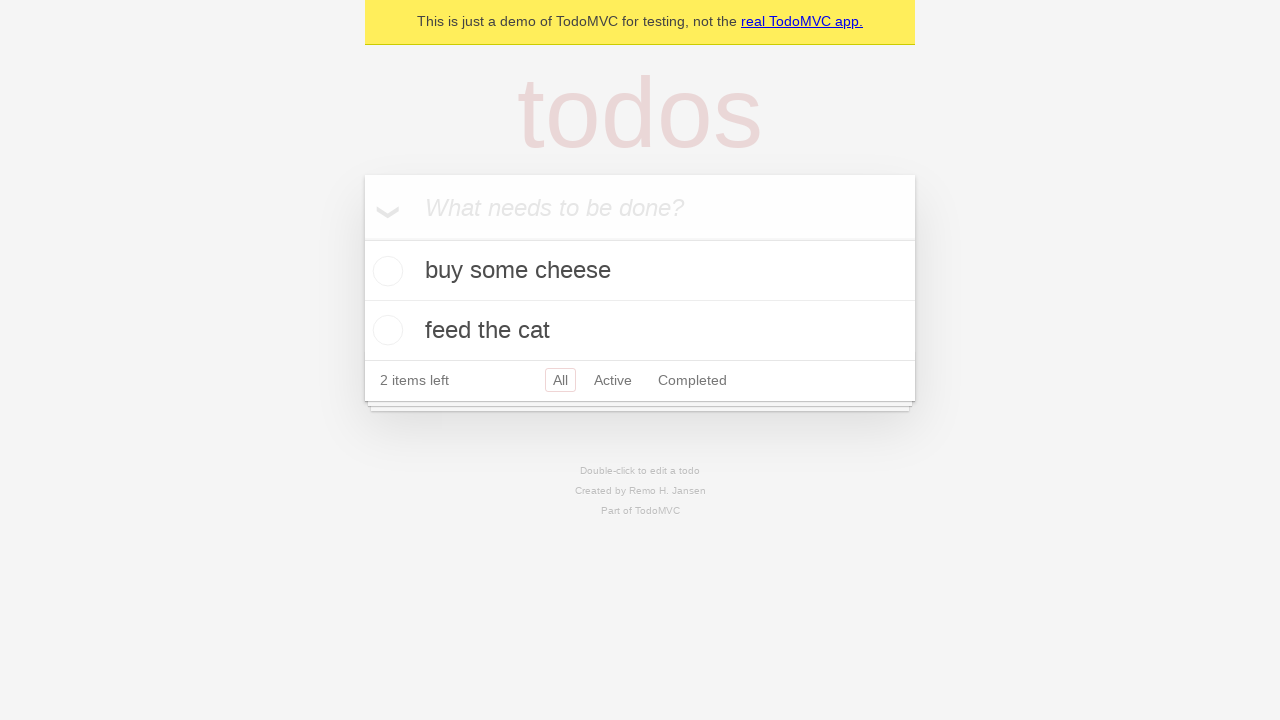